Waits for price to drop to $100, books it, then solves a mathematical challenge by calculating and submitting the answer

Starting URL: http://suninjuly.github.io/explicit_wait2.html

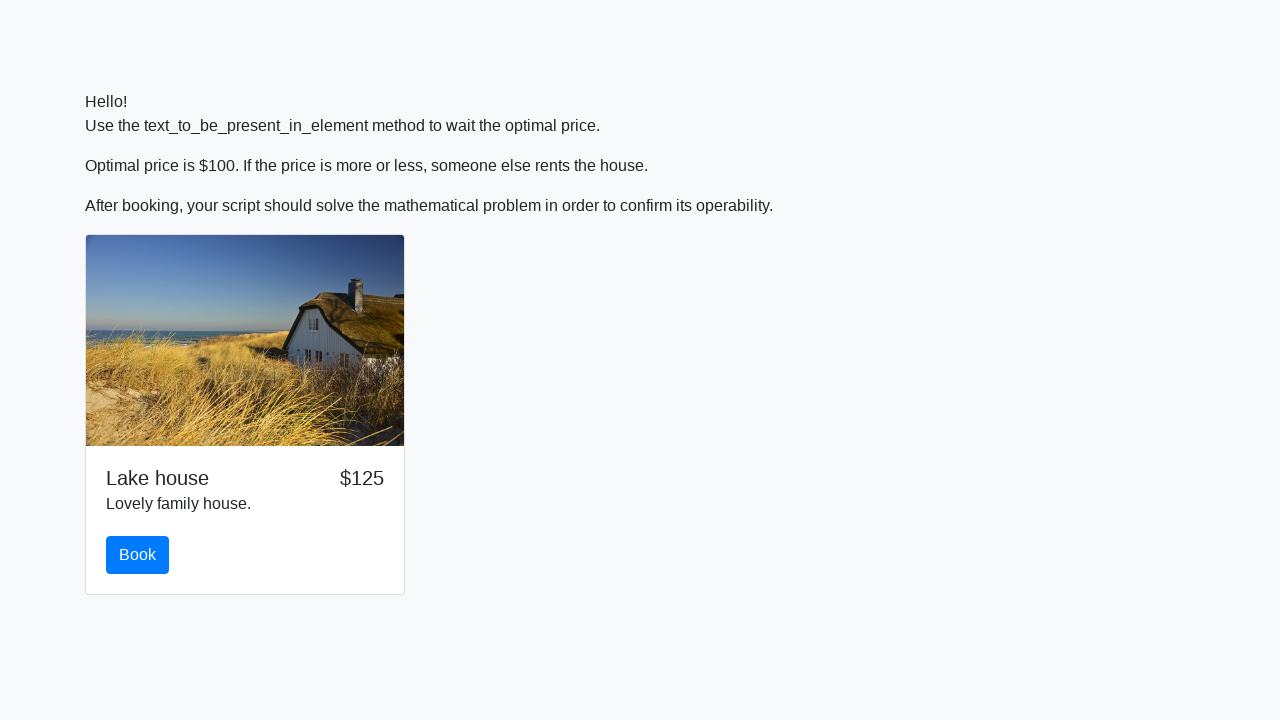

Waited for price to drop to $100
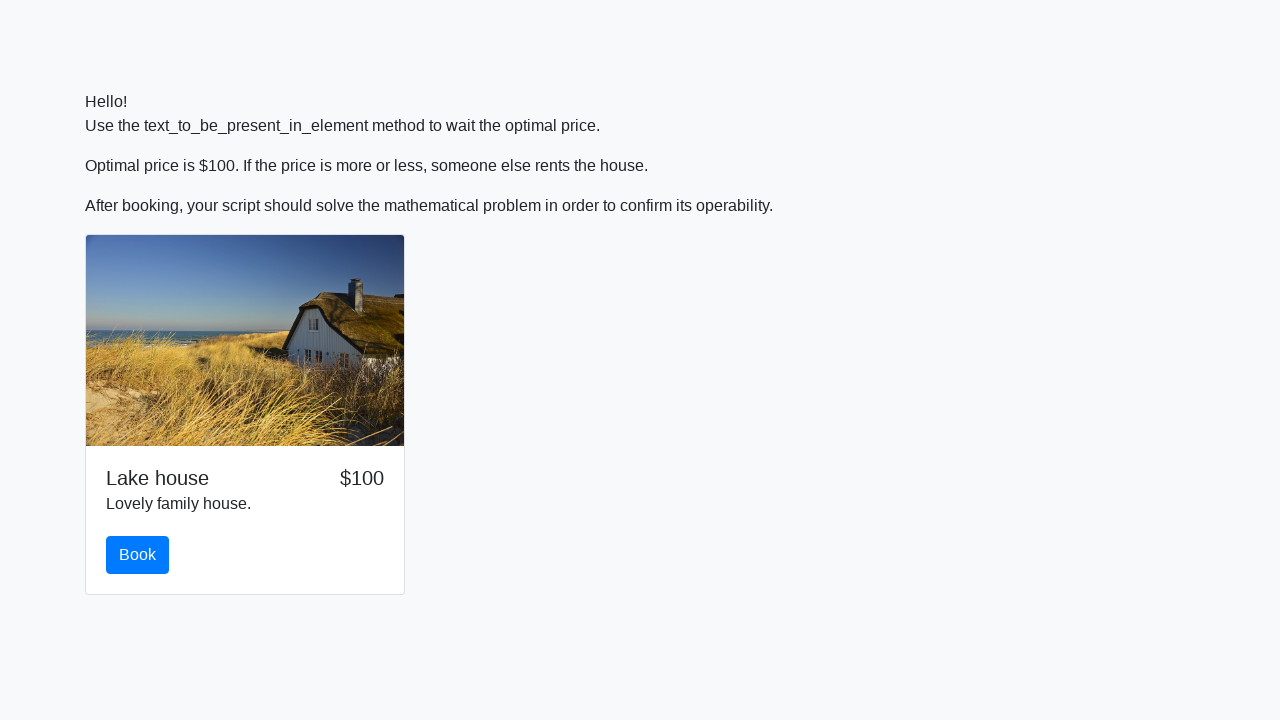

Clicked the book button at (138, 555) on #book
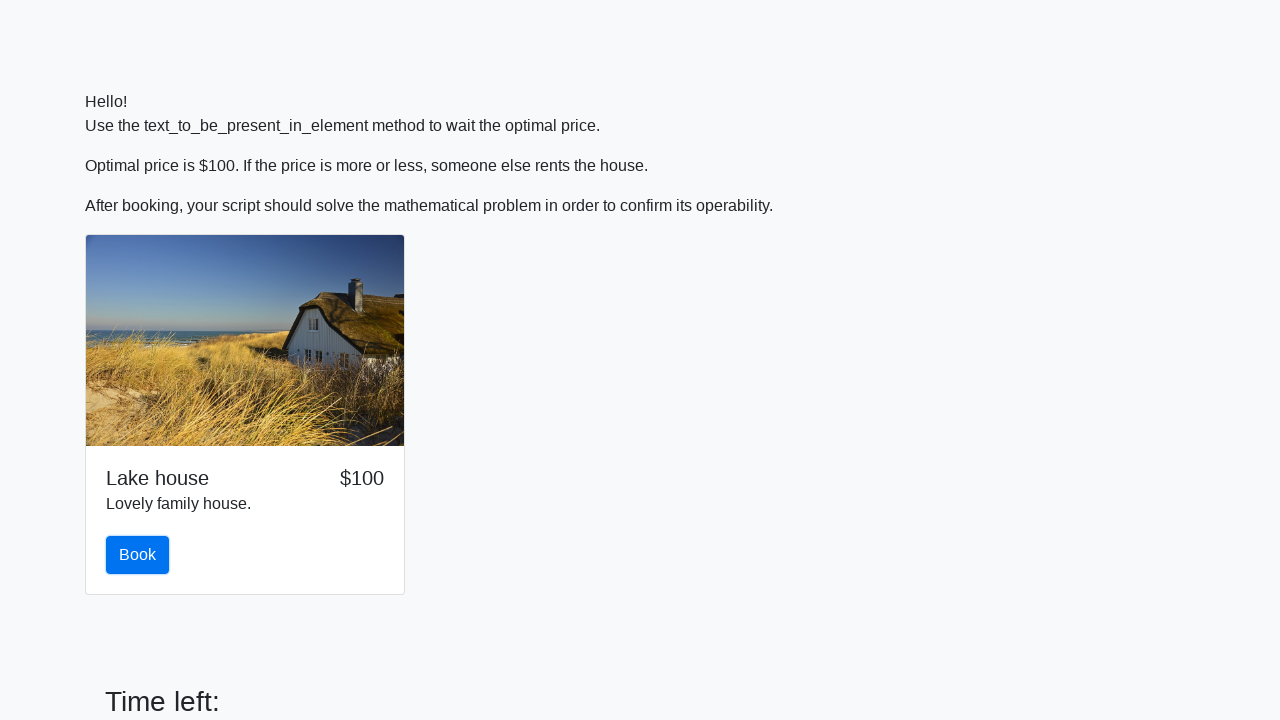

Retrieved math problem value: 448
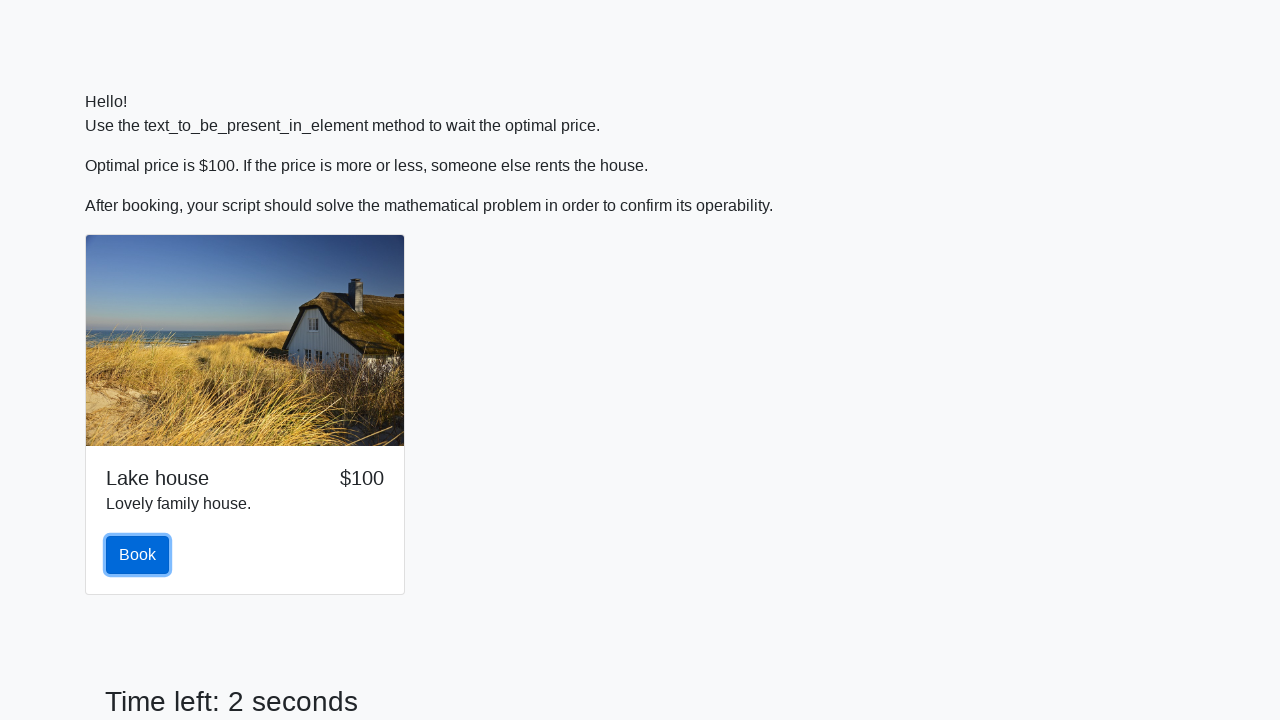

Calculated and filled answer field with: 2.4317933551054374 on #answer
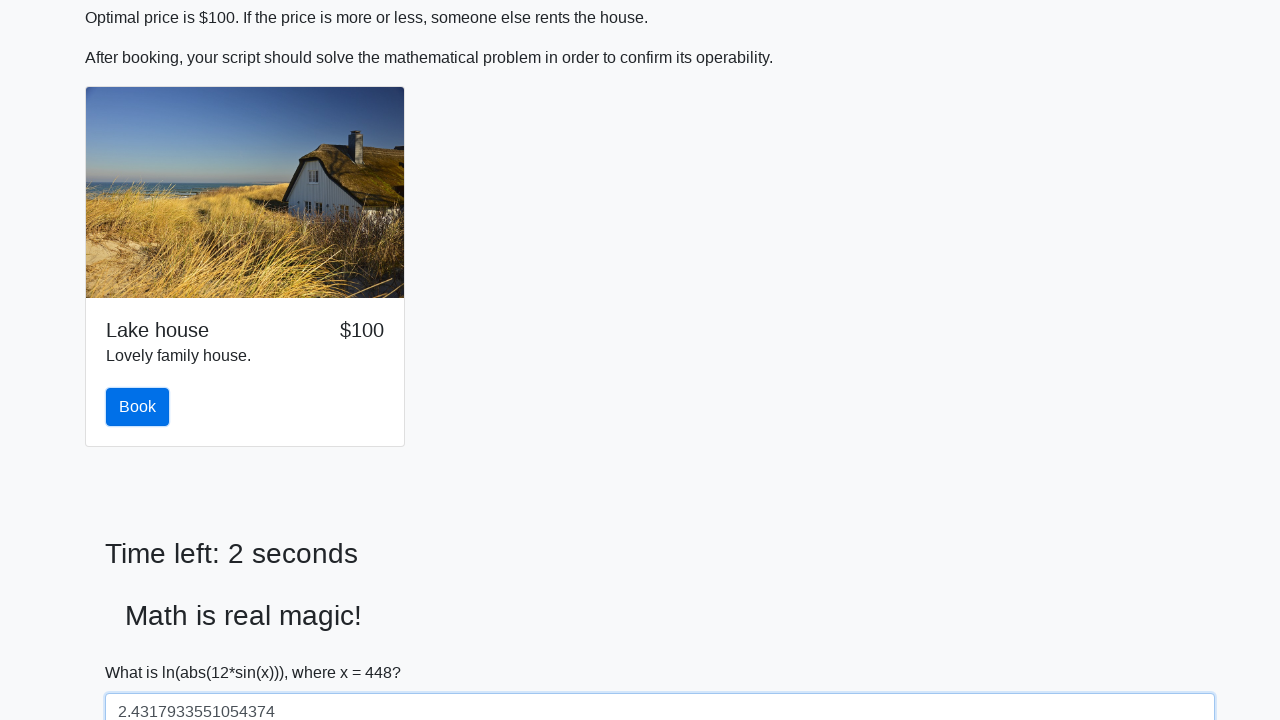

Clicked solve button to submit answer at (143, 651) on #solve
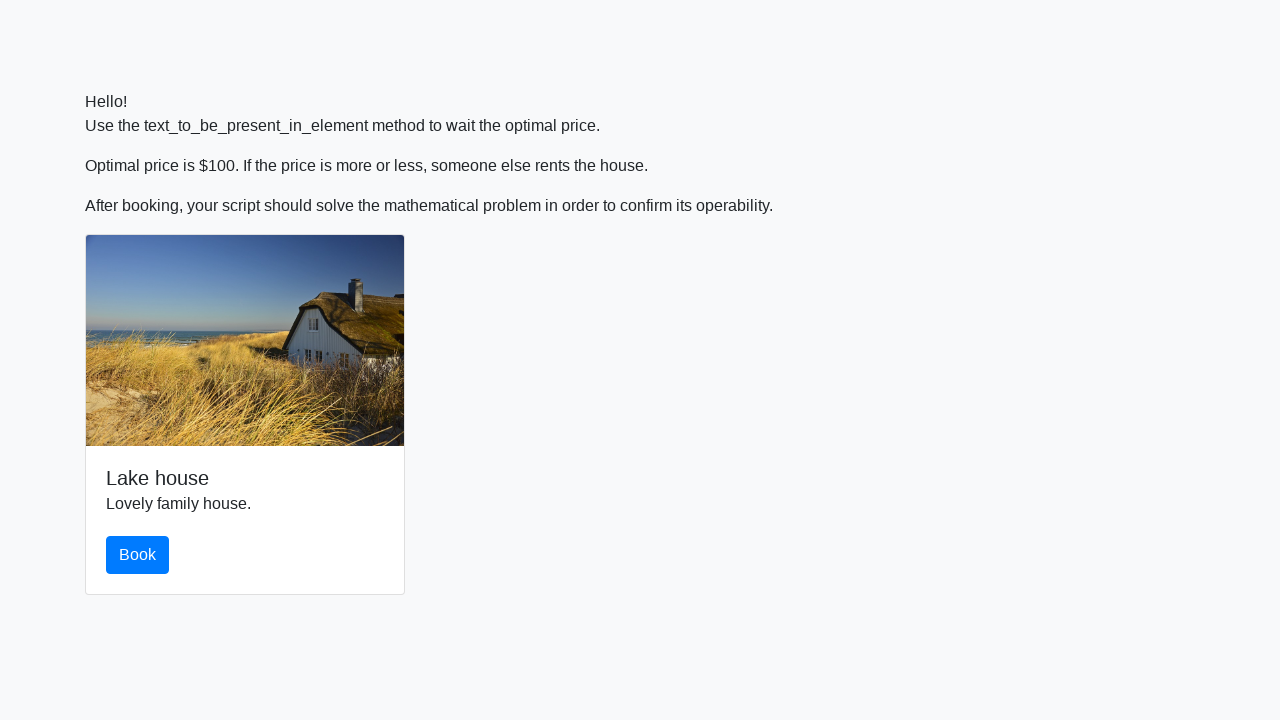

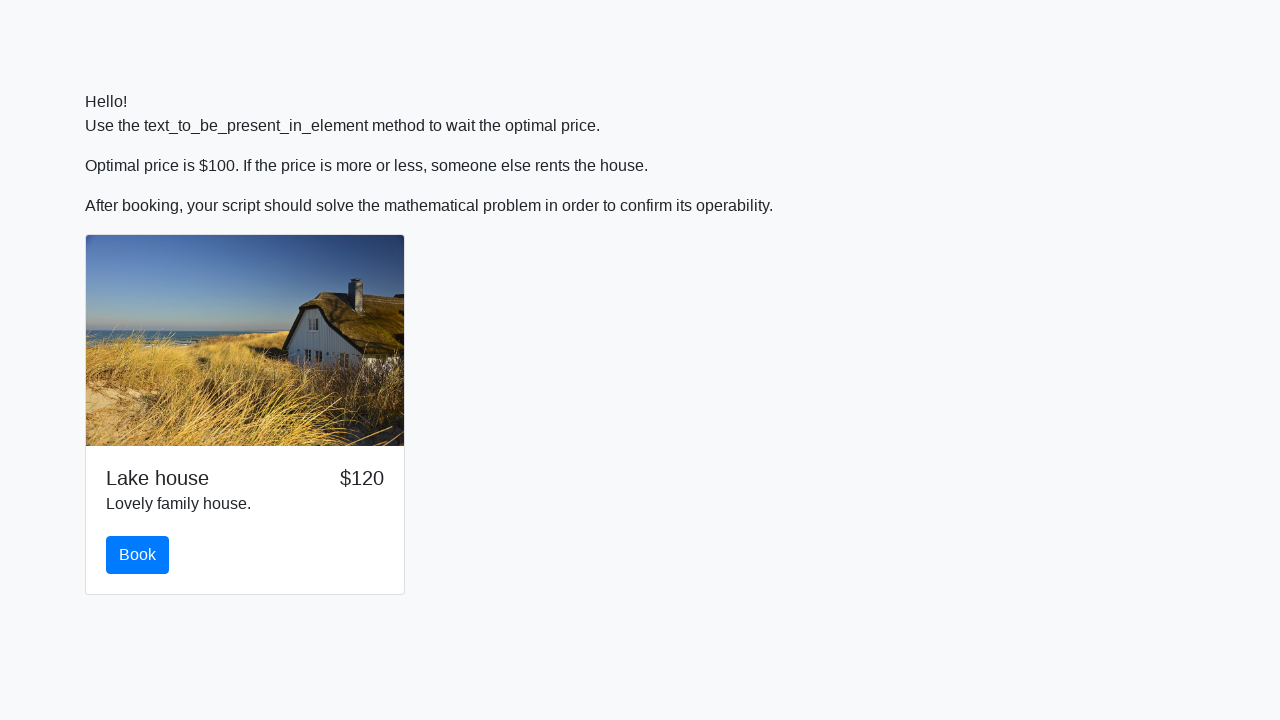